Tests drag-and-drop functionality by dragging a ball element first to dropzone 1, then to dropzone 2, and verifying the drop was successful

Starting URL: https://v1.training-support.net/selenium/drag-drop

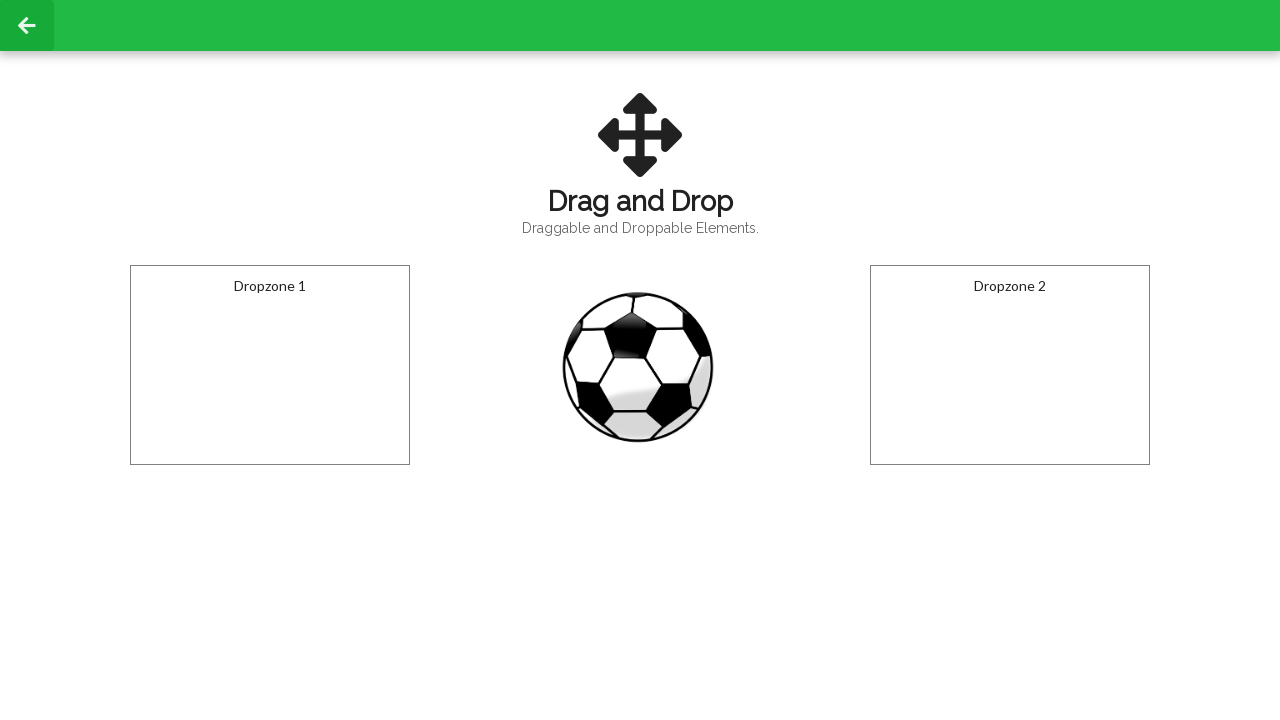

Navigated to drag-and-drop training page
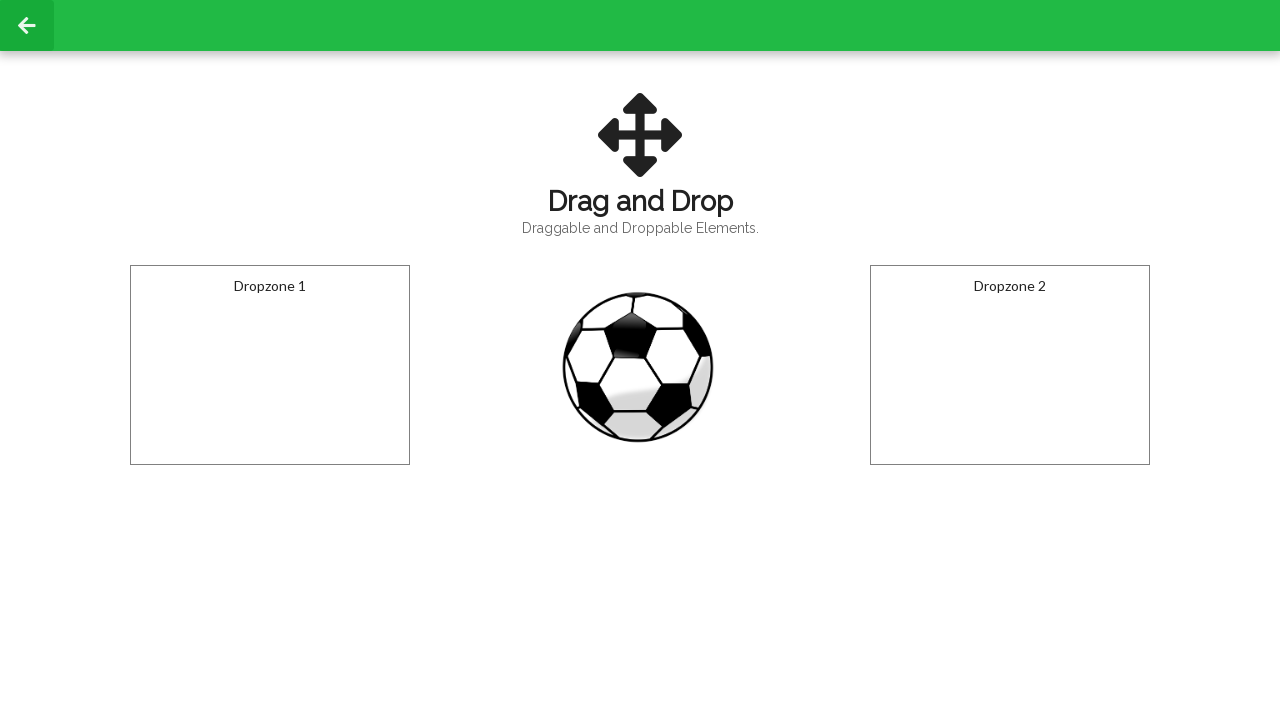

Located draggable ball element
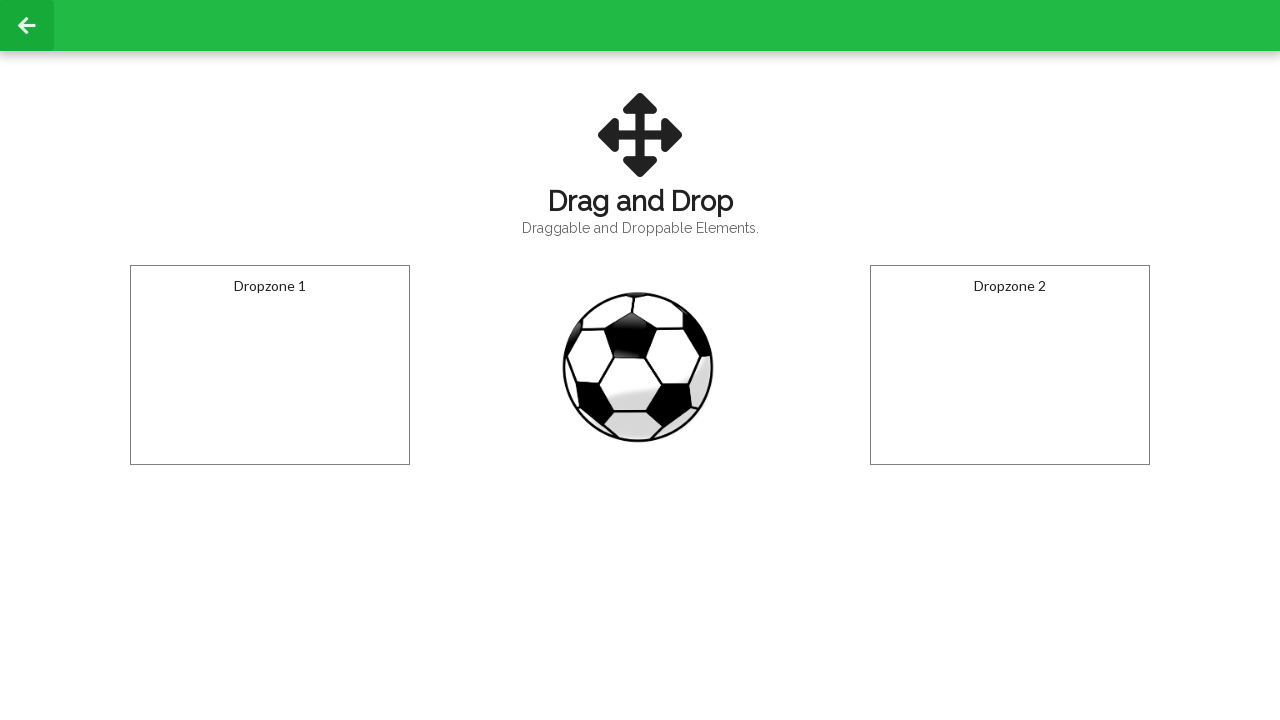

Located dropzone 1
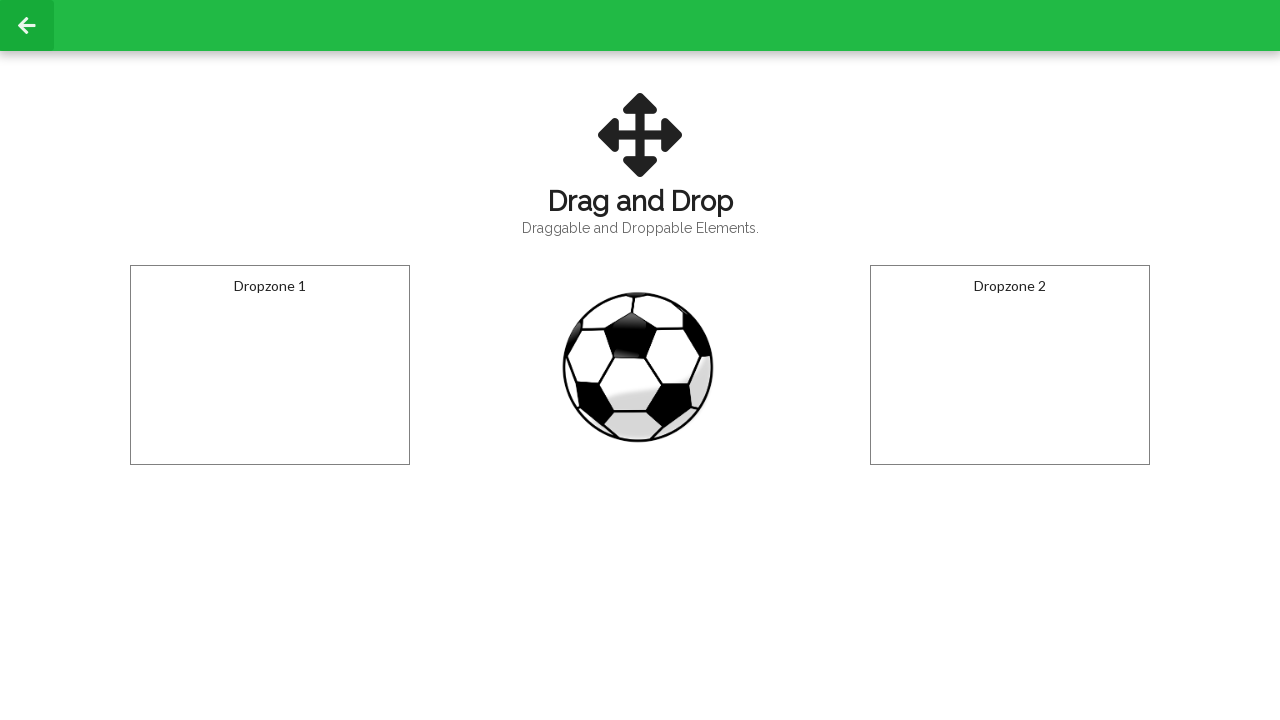

Located dropzone 2
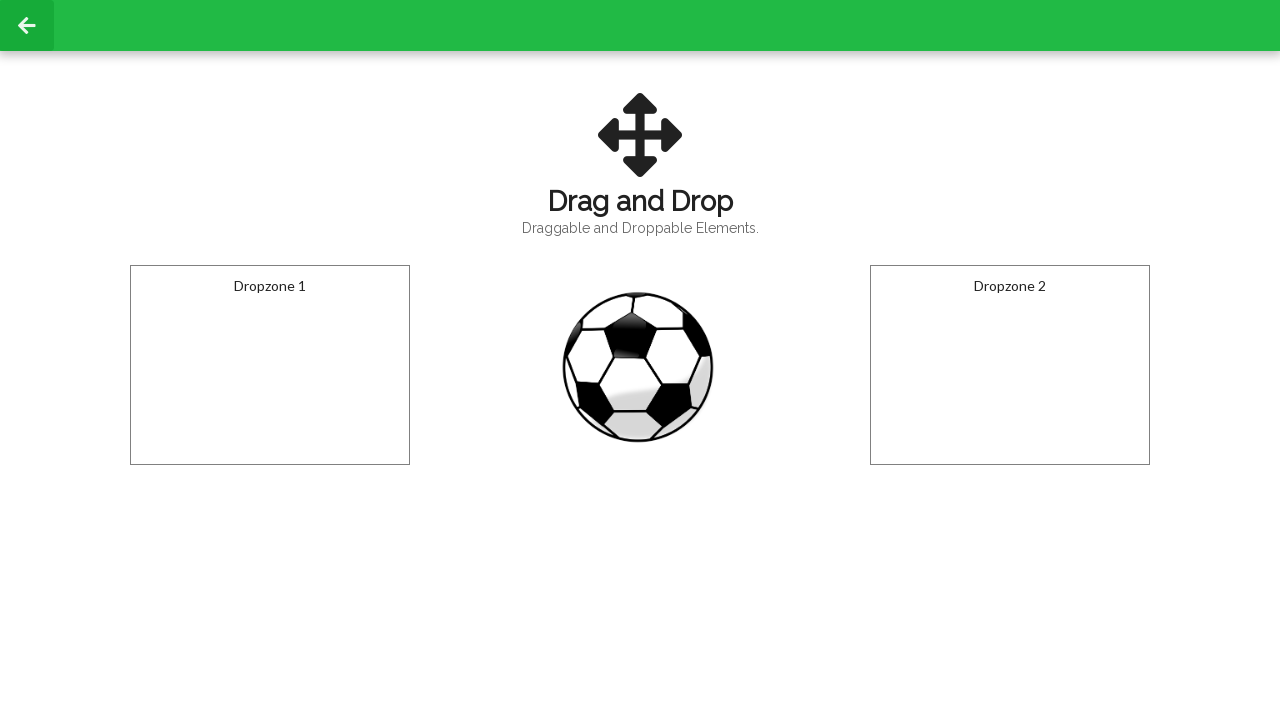

Dragged ball element to dropzone 1 at (270, 365)
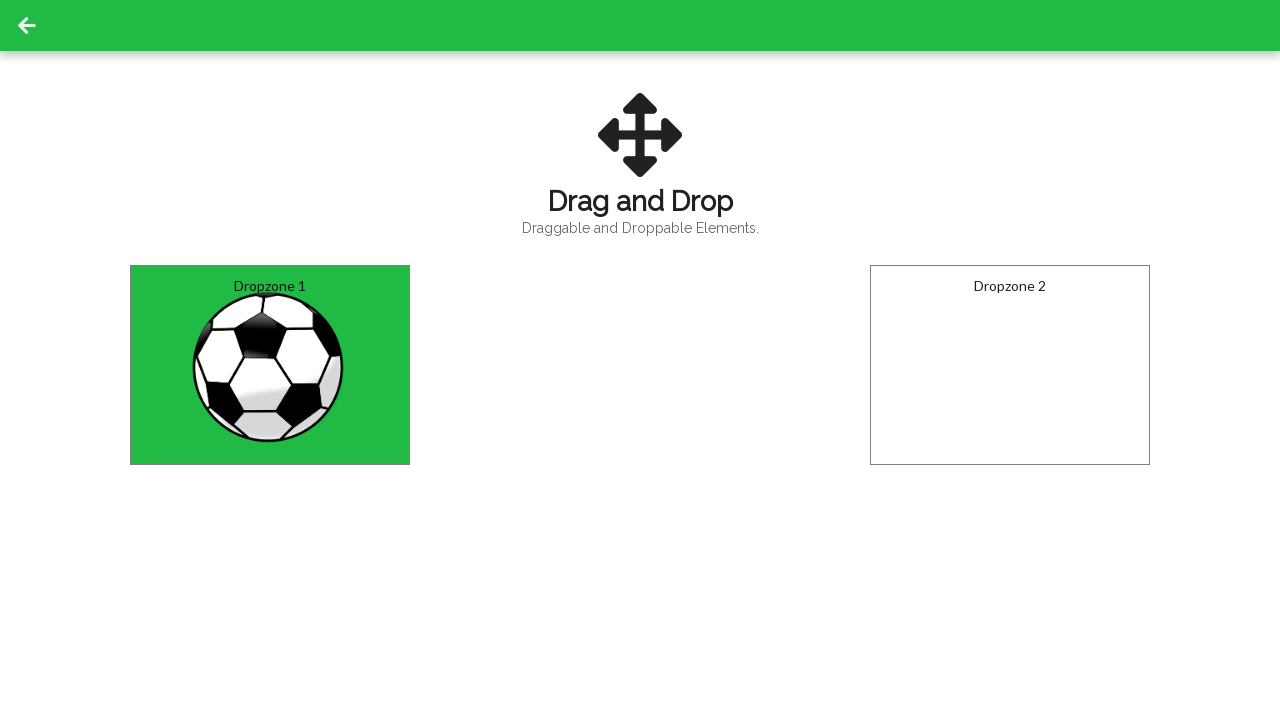

Waited 3 seconds between drag operations
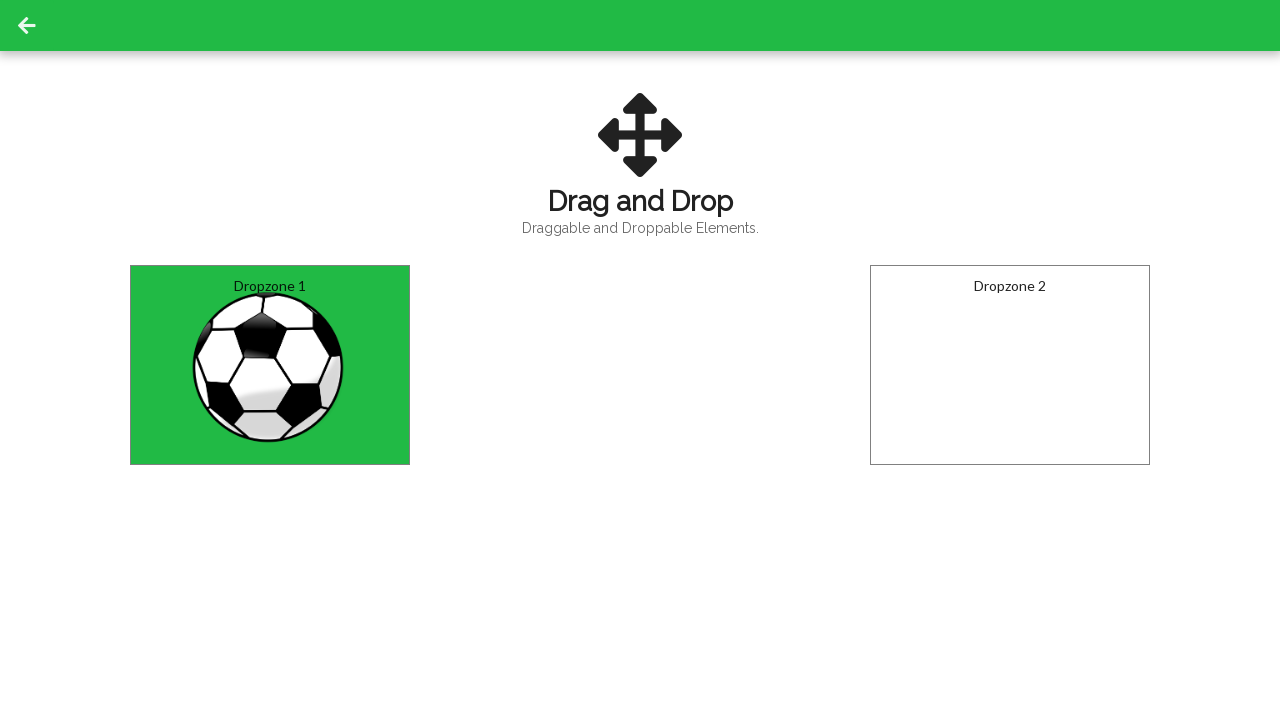

Dragged ball element to dropzone 2 at (1010, 365)
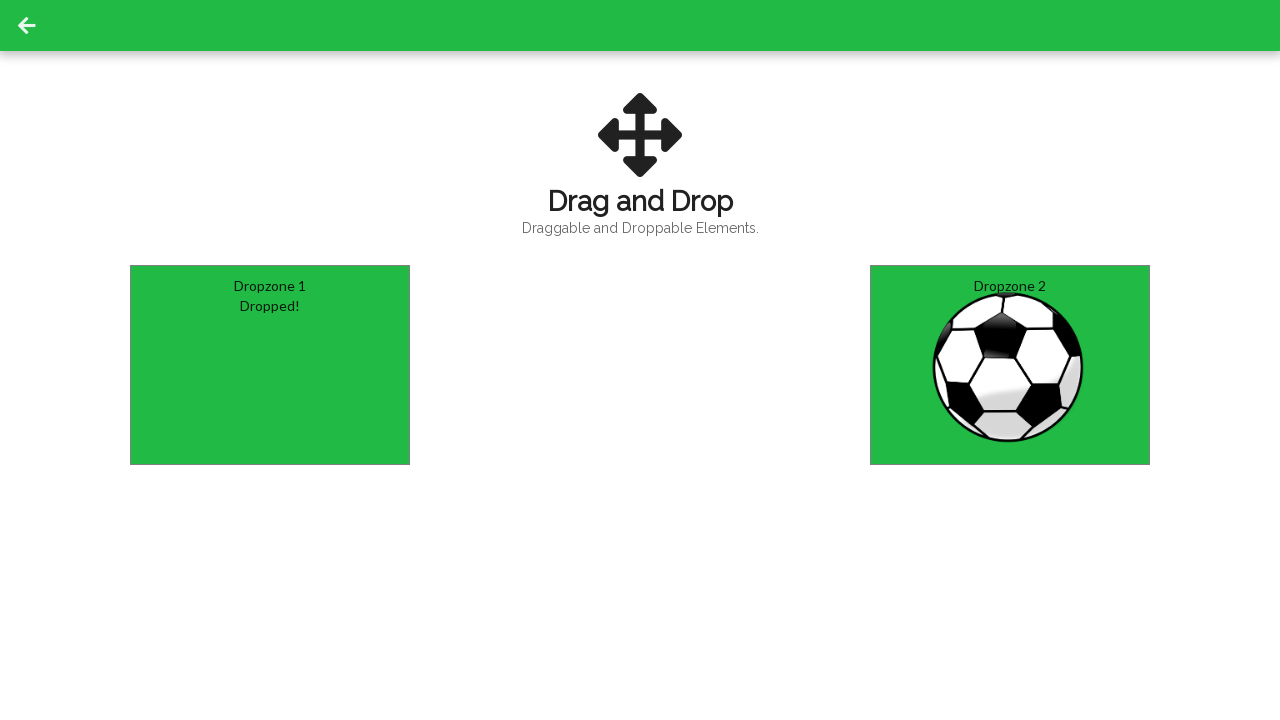

Retrieved drop confirmation text from dropzone 2
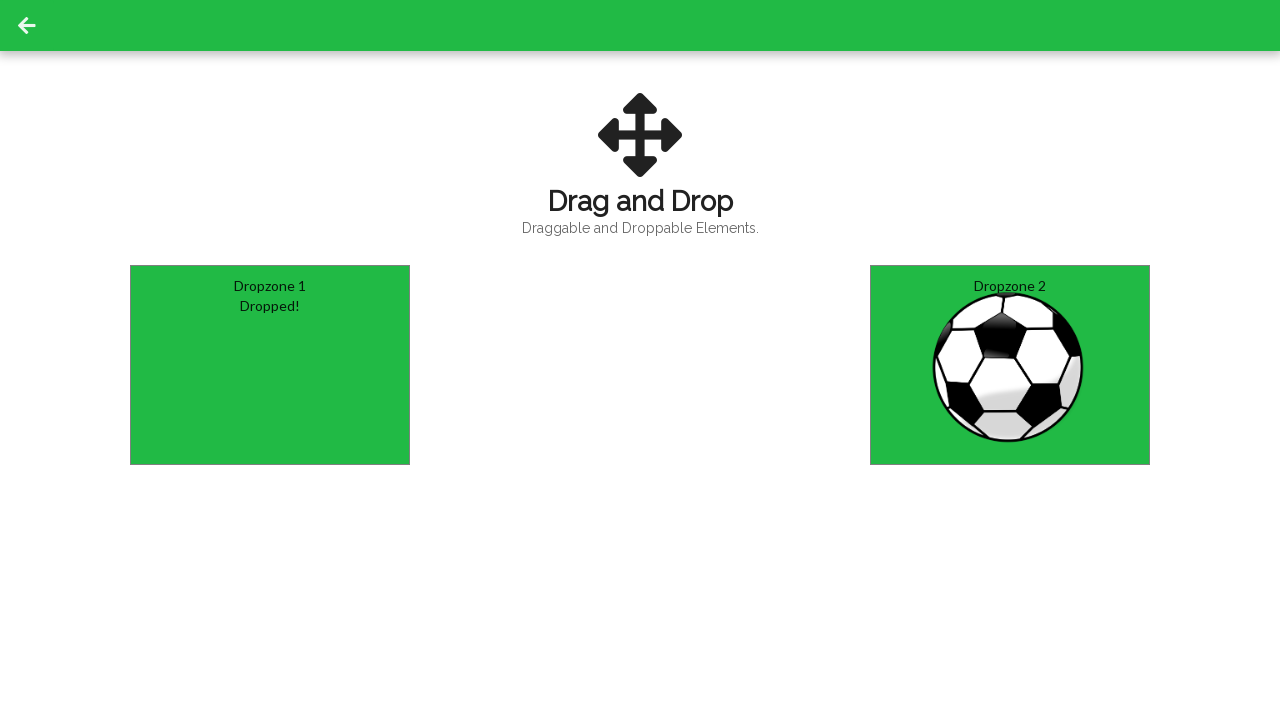

Verified that ball was successfully dropped in dropzone 2 with text 'Dropped!'
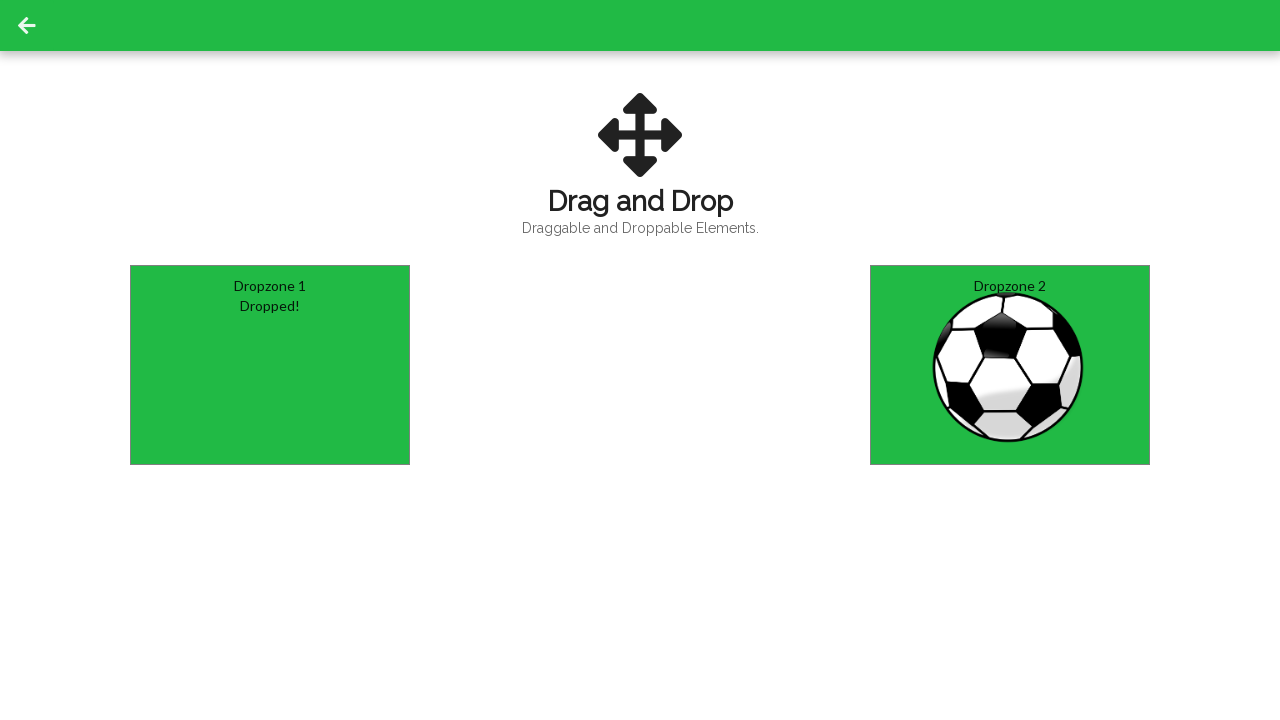

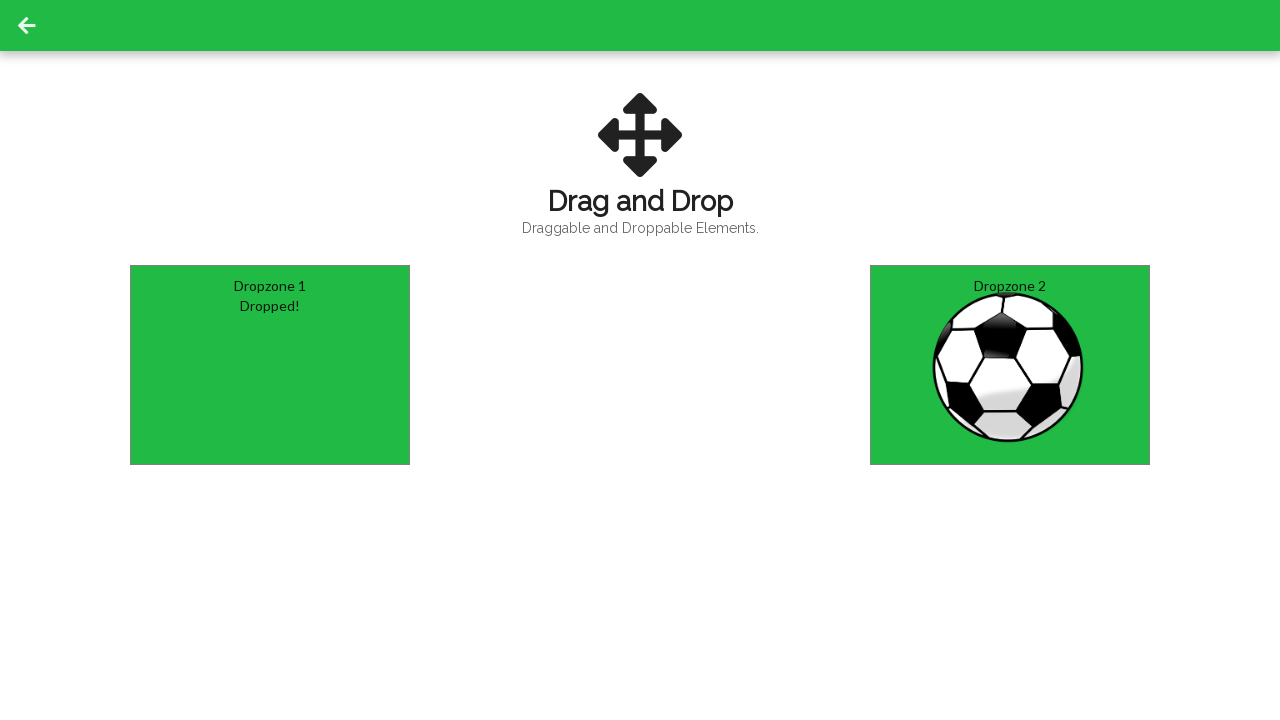